Tests a URL decryption tool by entering a URL into the input field, clicking the decrypt button, waiting for results, and clicking the copy button.

Starting URL: http://www.xn--sss604efuw.com/jm/

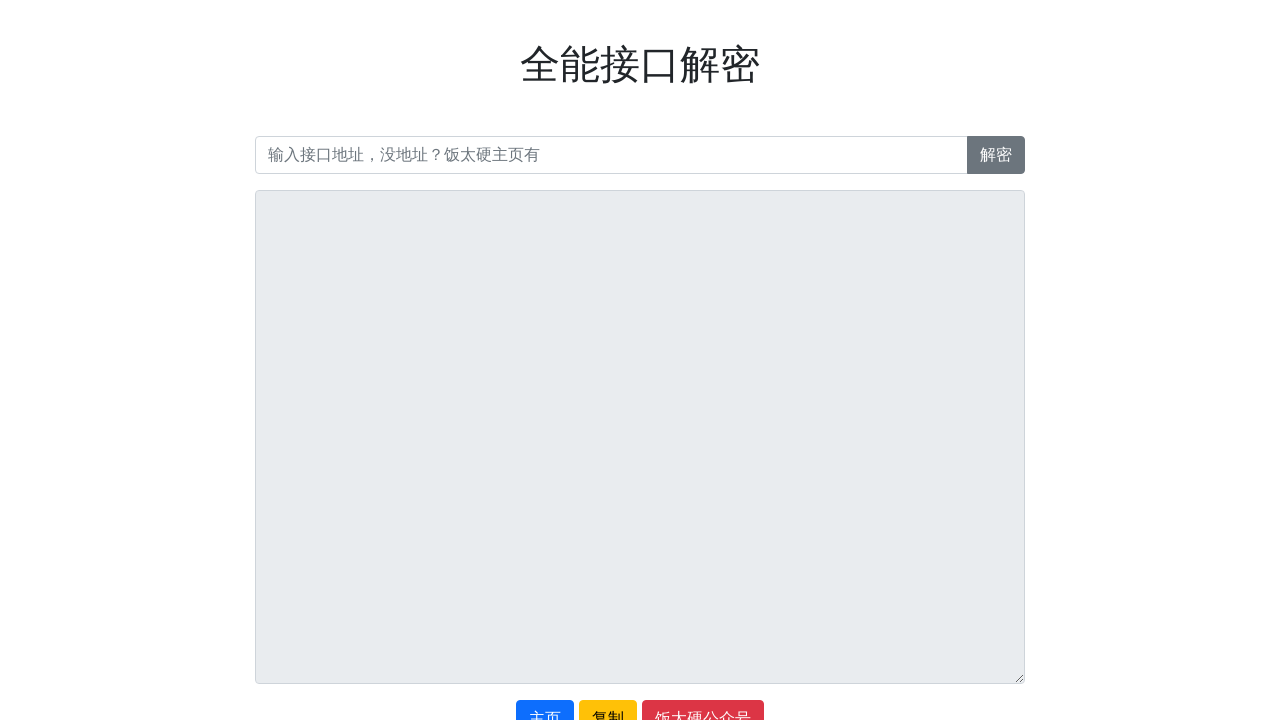

Filled URL input field with encrypted URL on #url
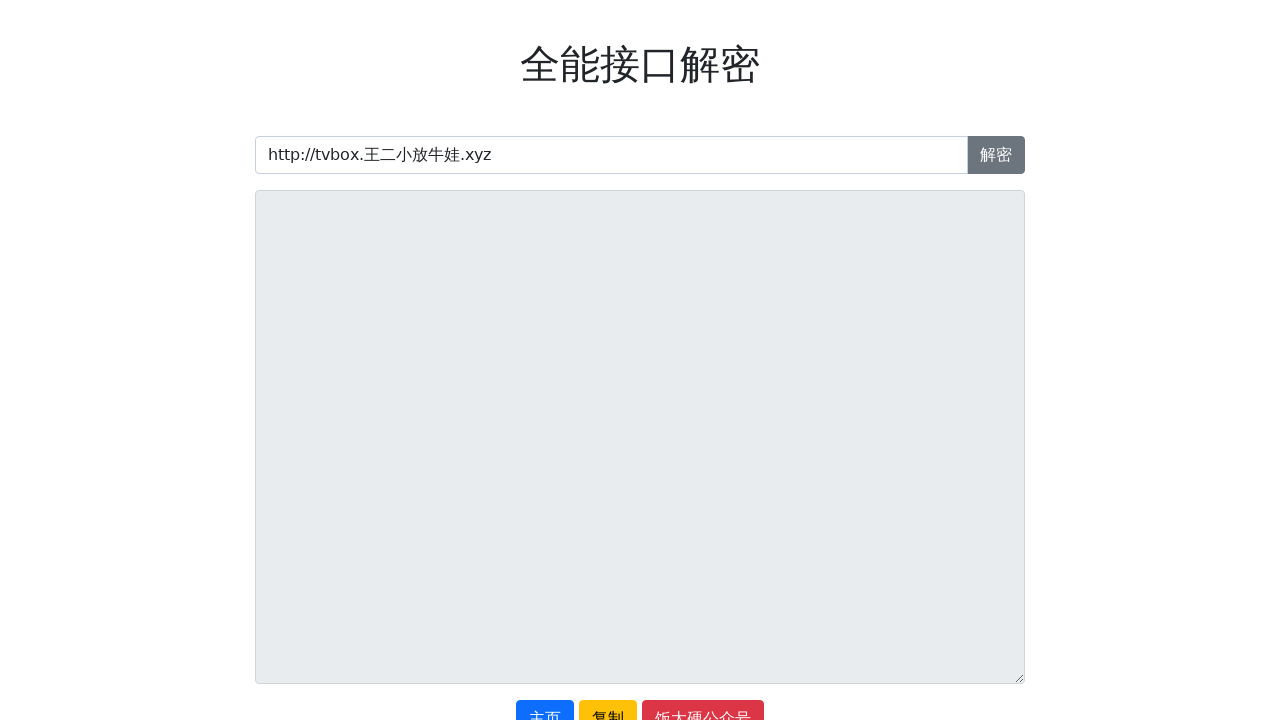

Clicked decrypt button at (996, 155) on xpath=//button[contains(text(),'解密')]
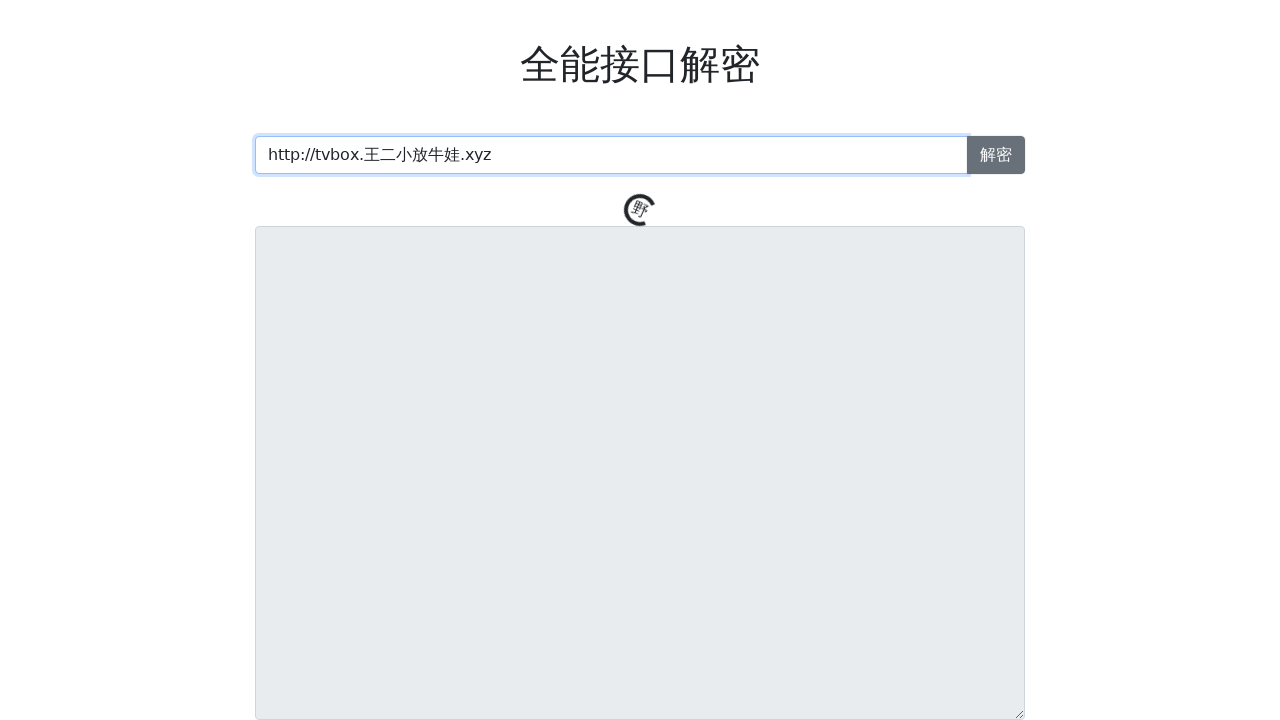

Waited for decryption to complete
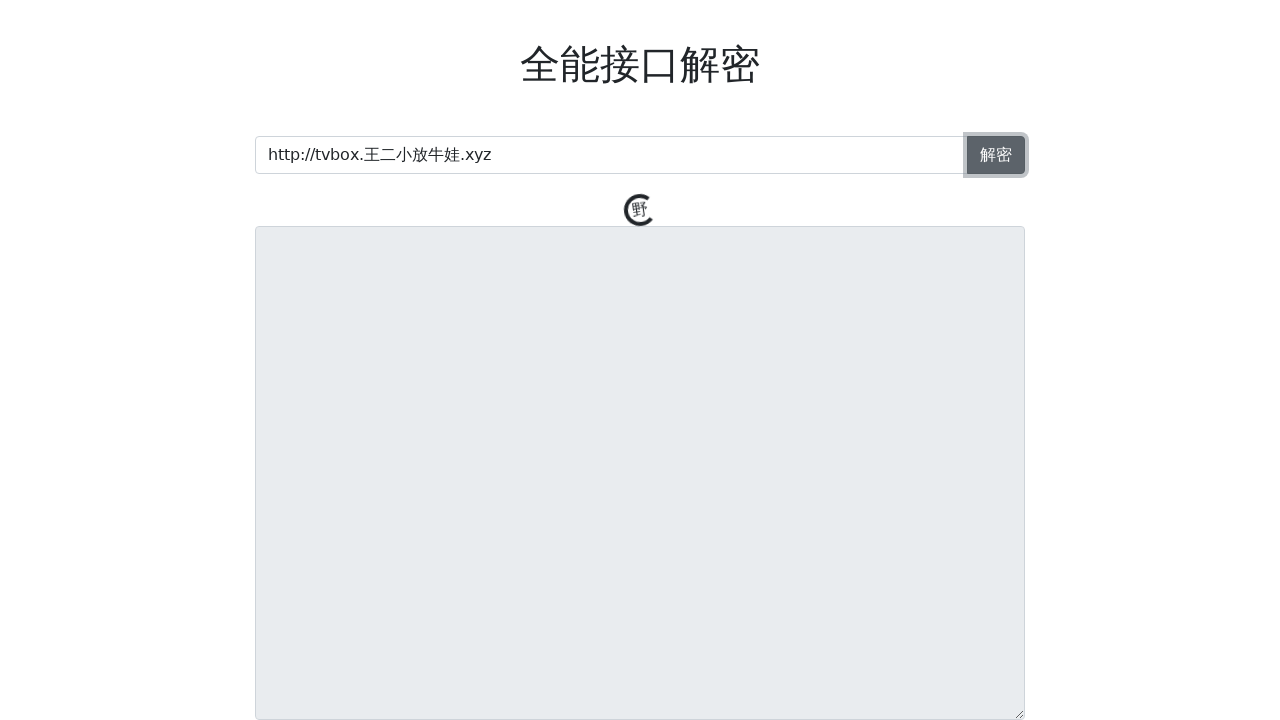

Clicked copy button to copy decrypted result at (608, 701) on xpath=//button[contains(text(),'复制')]
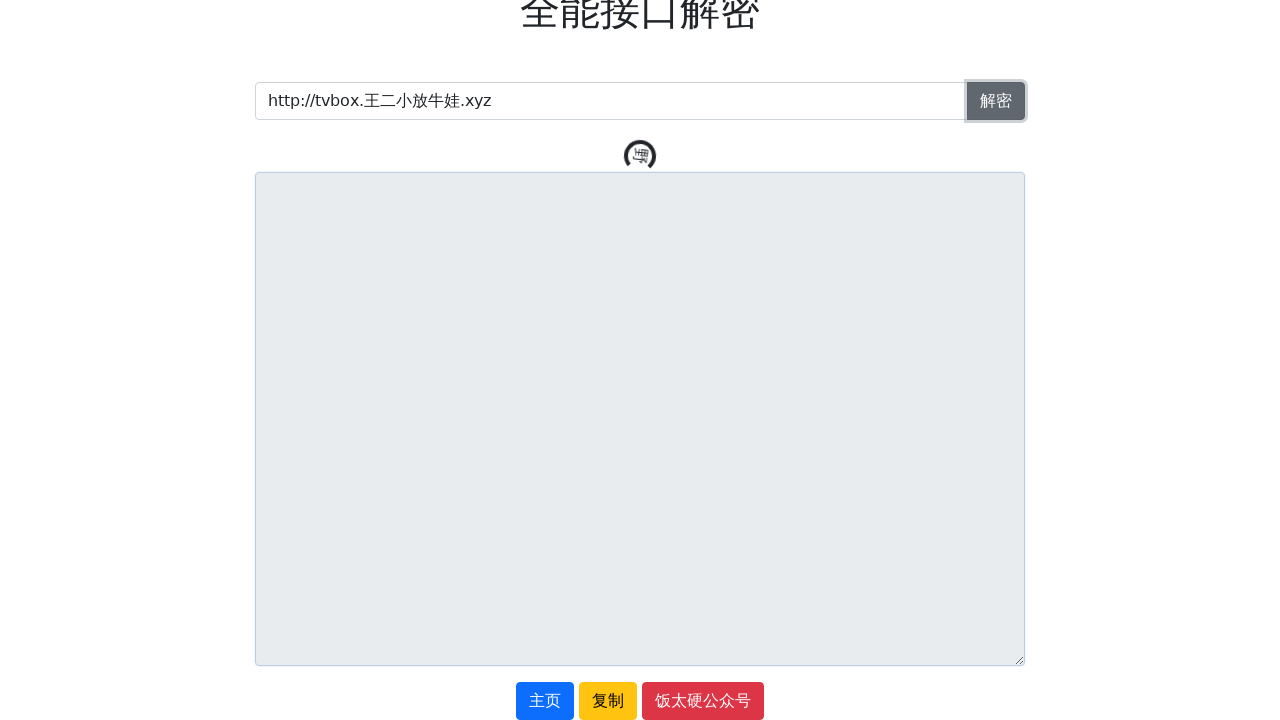

Verified decrypted result is displayed
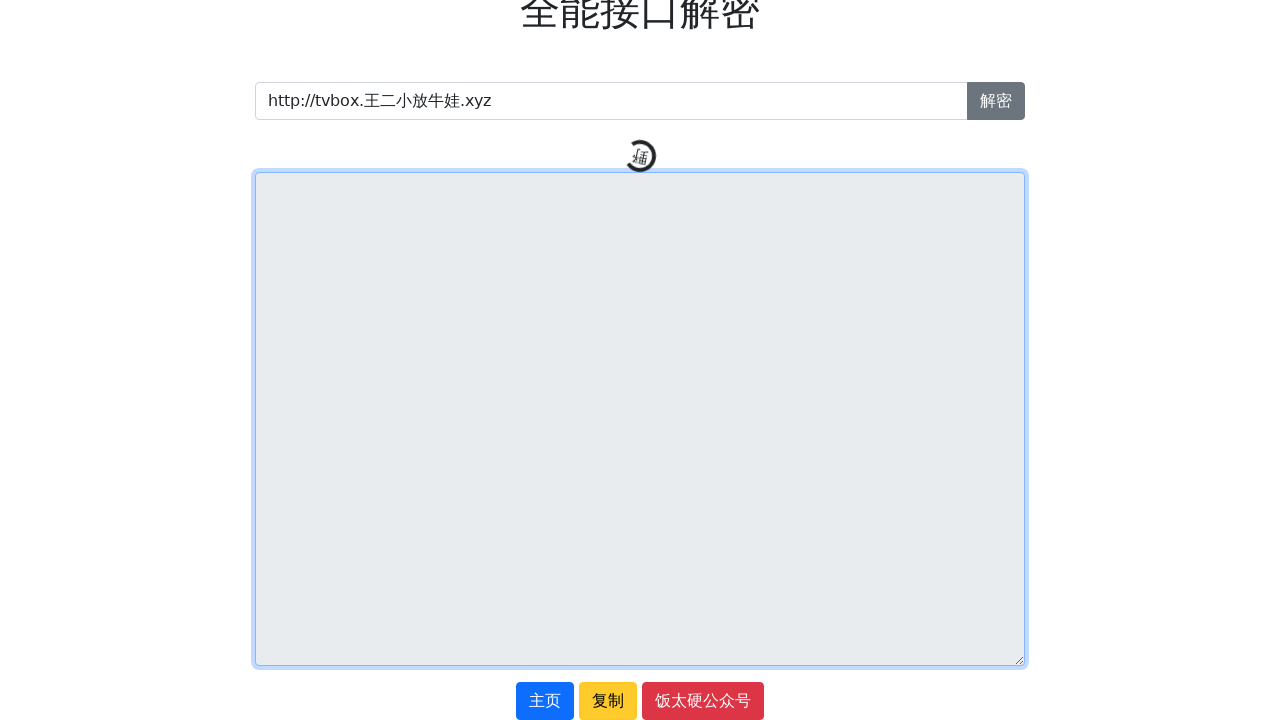

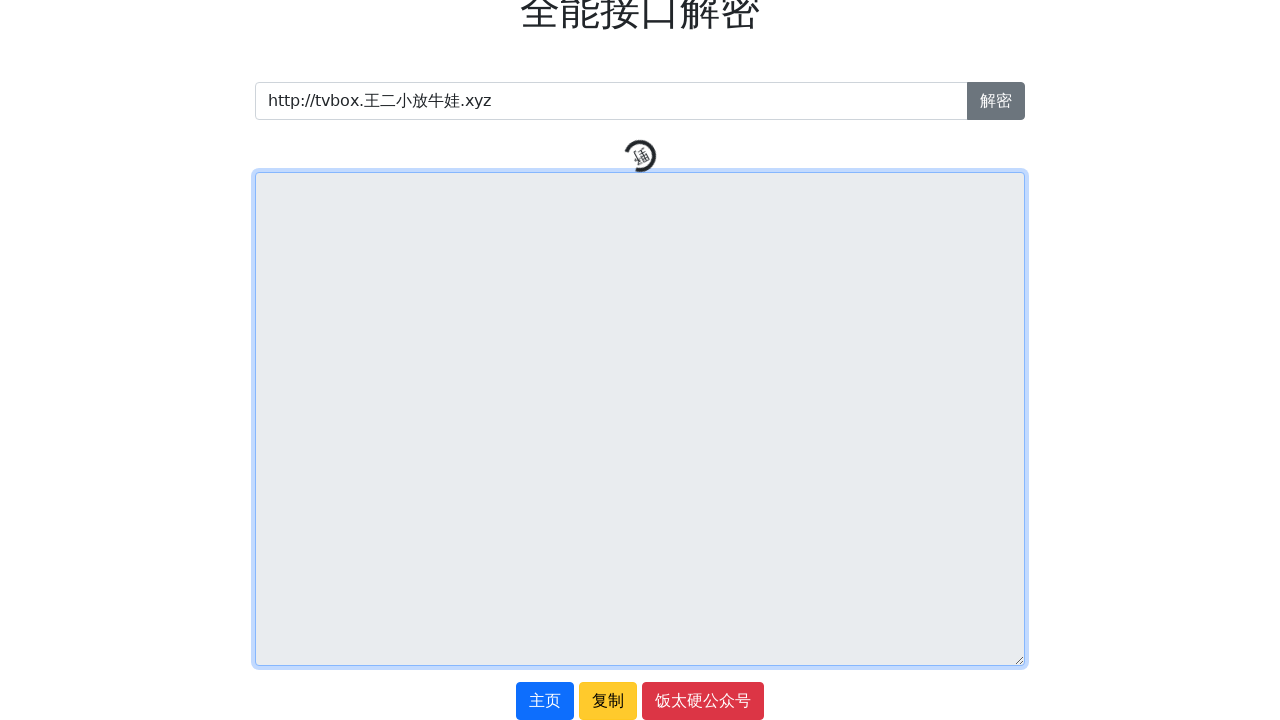